Tests page scrolling functionality by scrolling down to position 5000 pixels from the top

Starting URL: http://www.kmart.com/

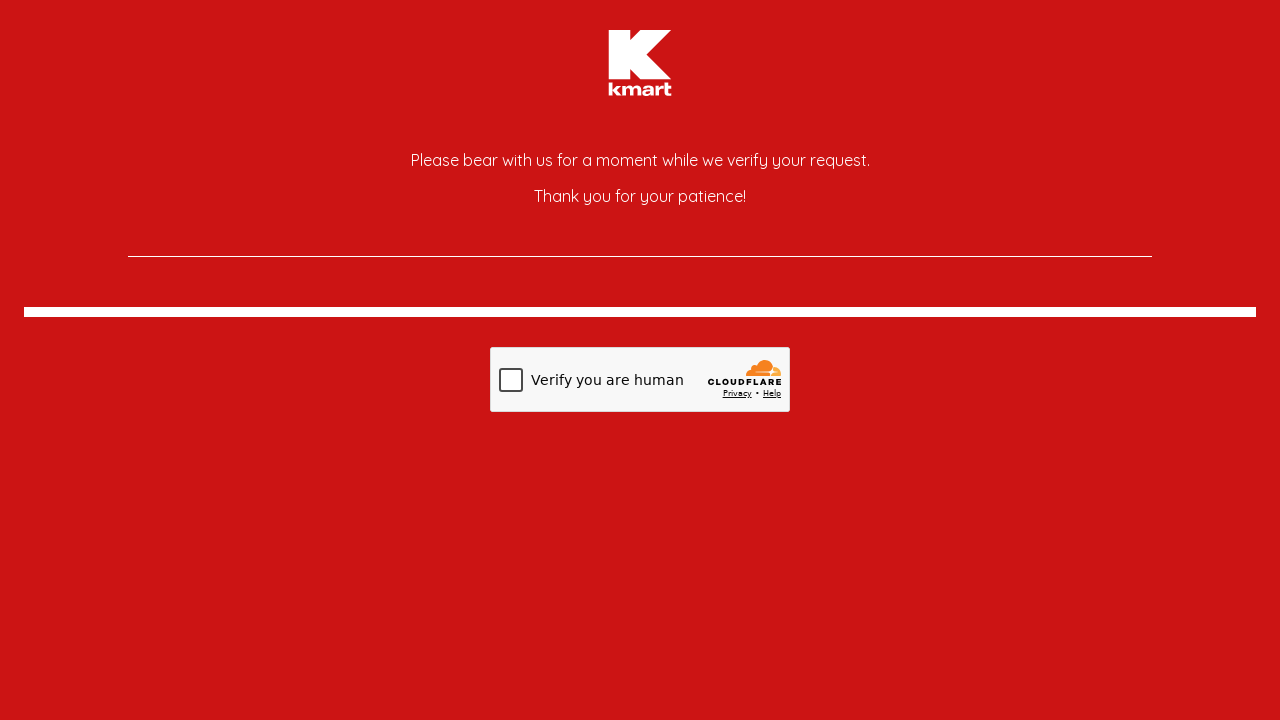

Navigated to http://www.kmart.com/
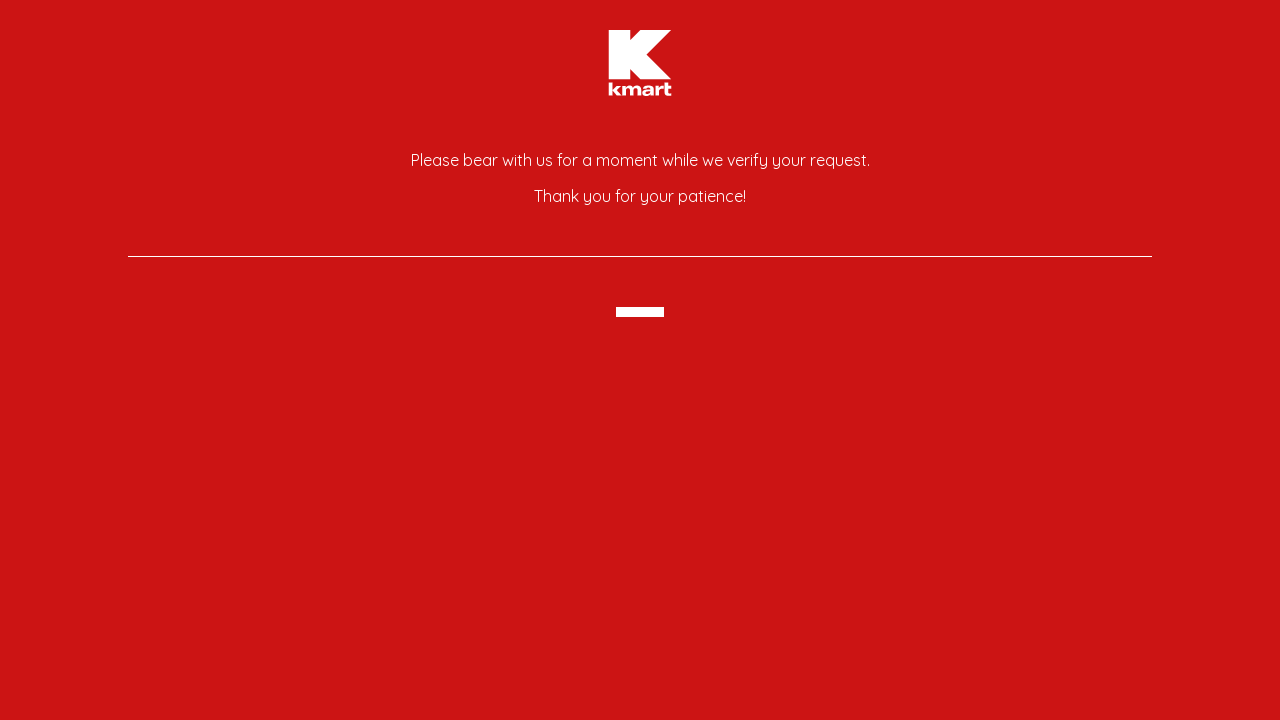

Scrolled down to 5000 pixels from the top
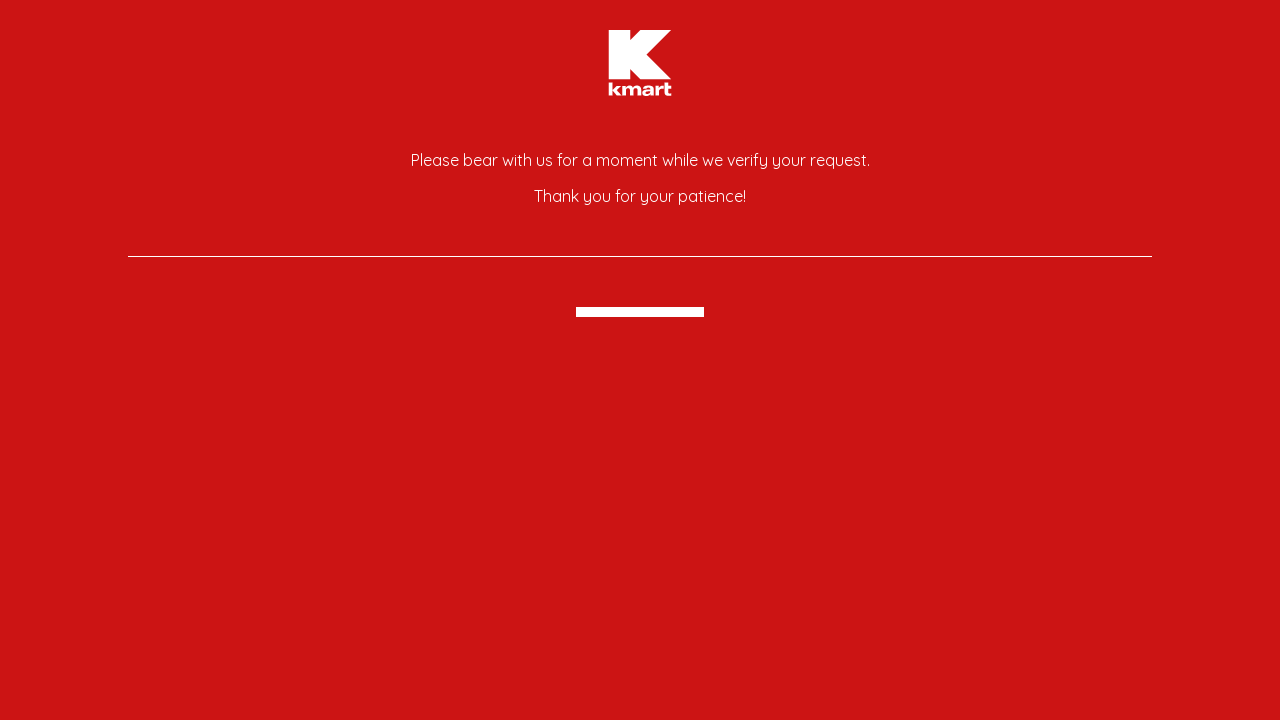

Waited 5 seconds for lazy-loaded content to appear
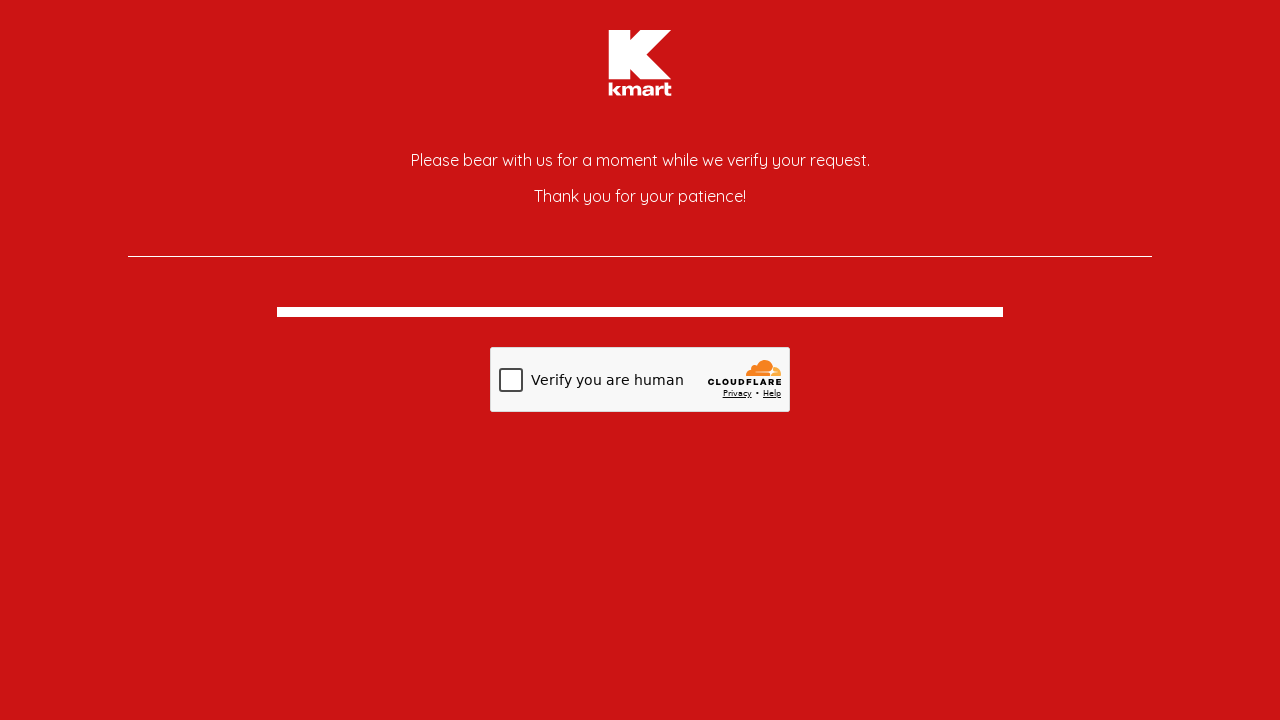

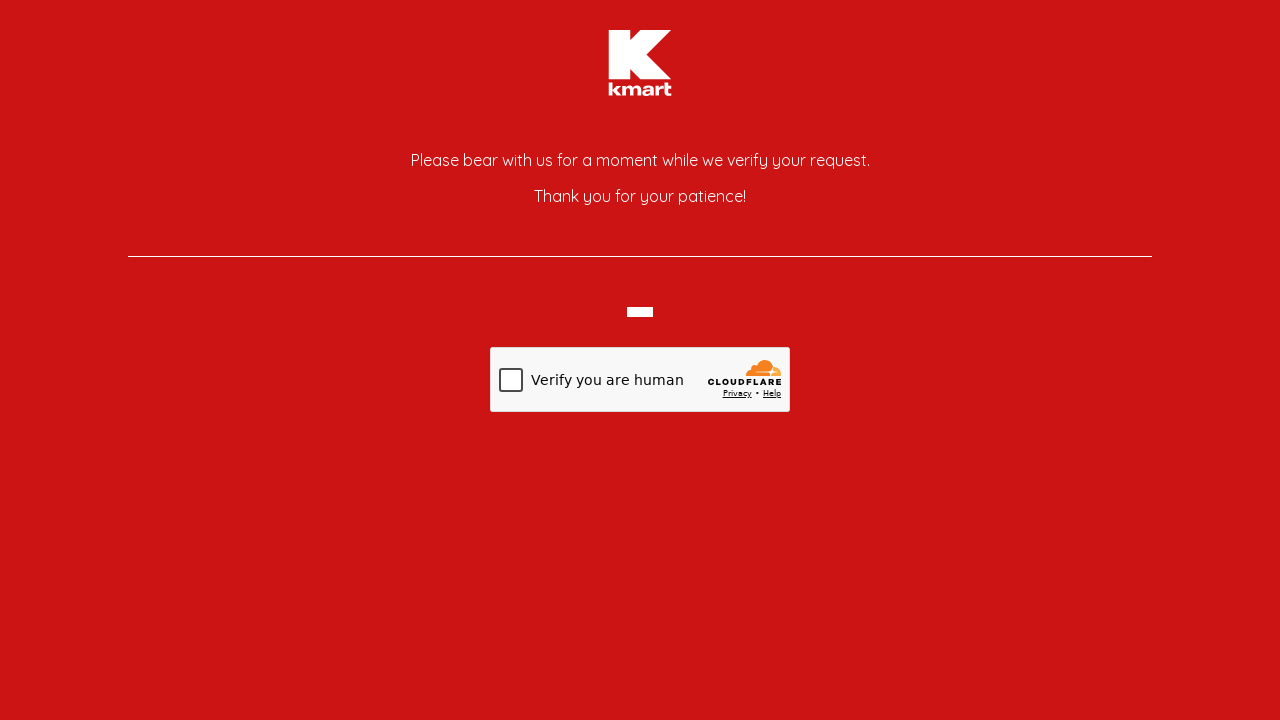